Counts the number of visible products in the Featured section by finding all h4 elements within the product listing.

Starting URL: https://winstoncastillo.com/robot-selenium/

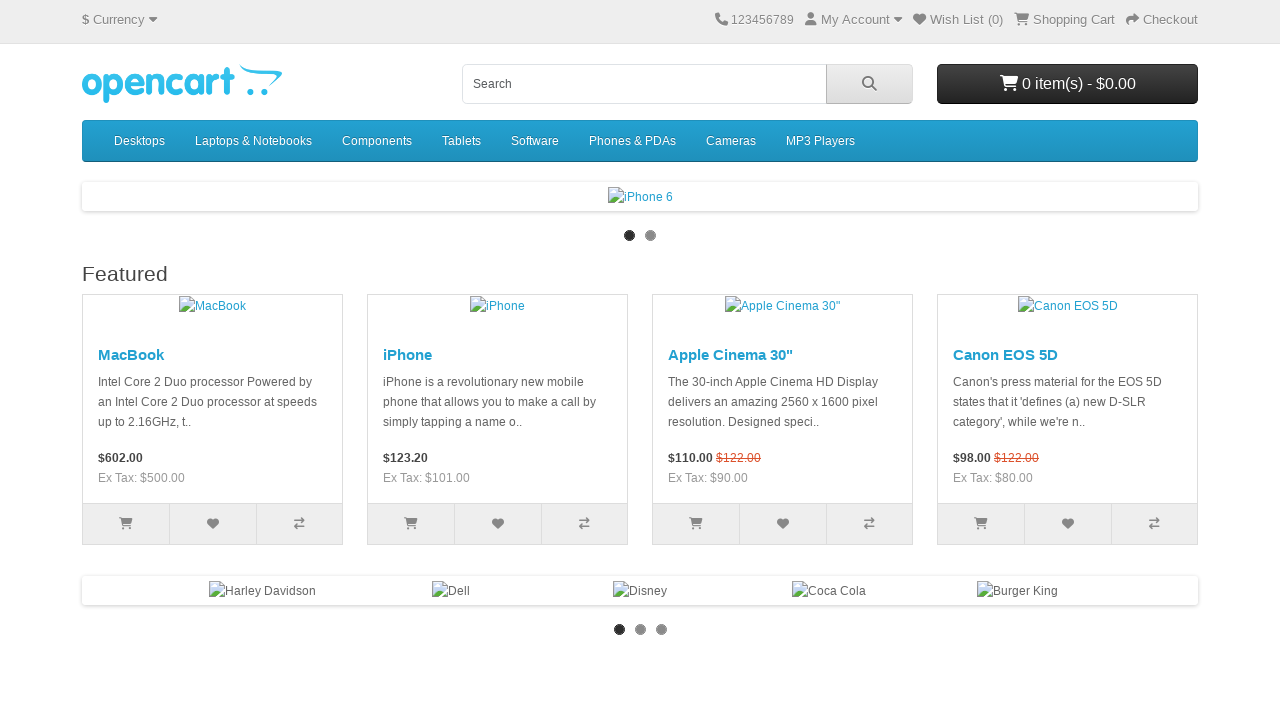

Waited for Featured products section to load
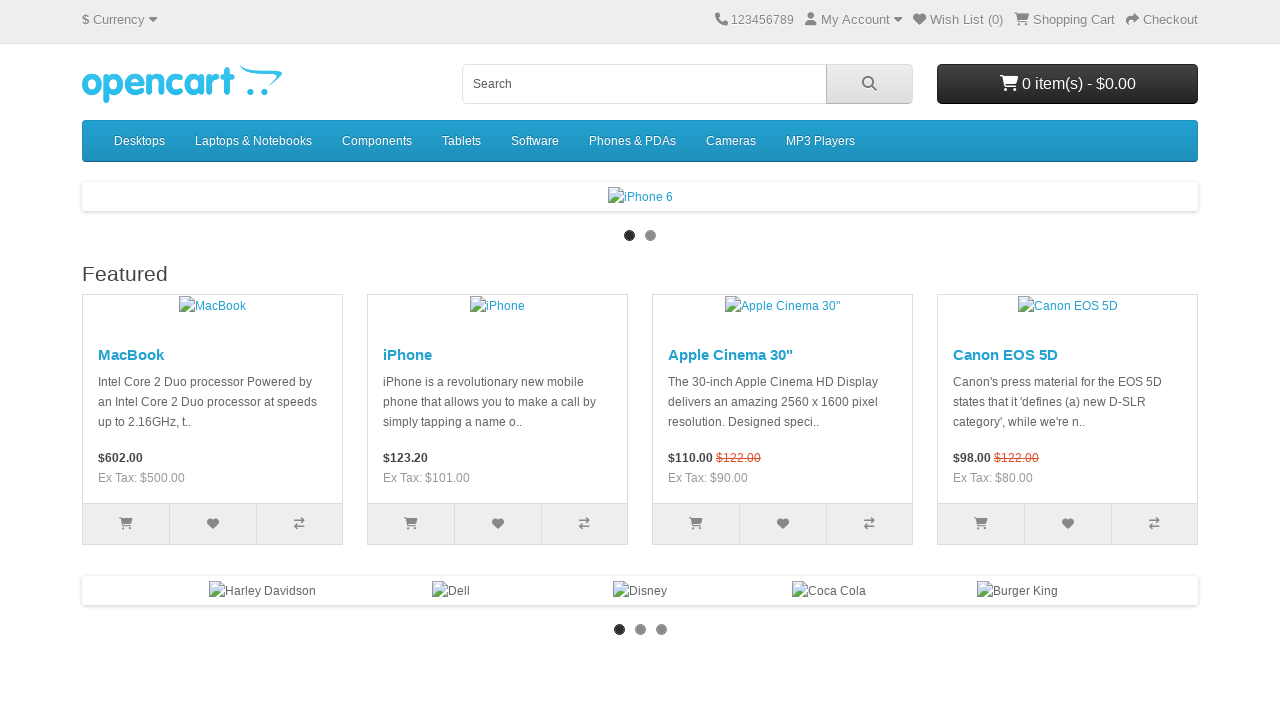

Located all h4 product title elements in Featured section
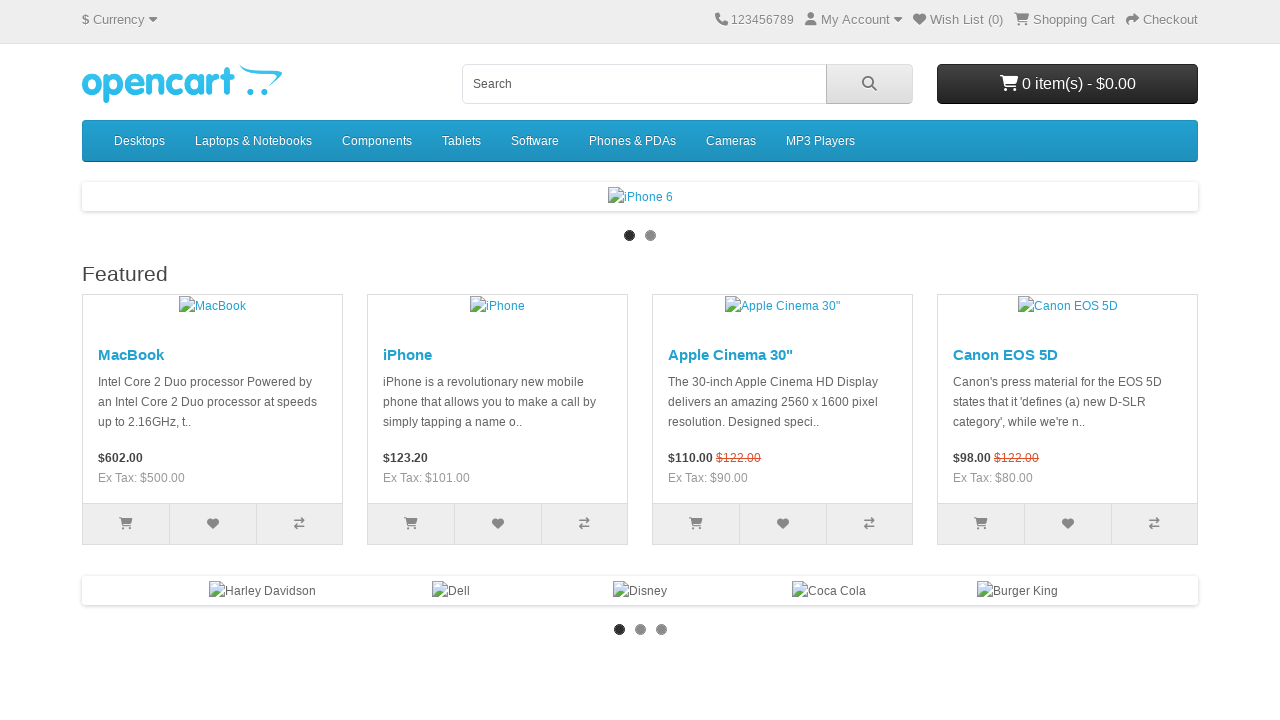

Counted visible products in Featured section: 4 products found
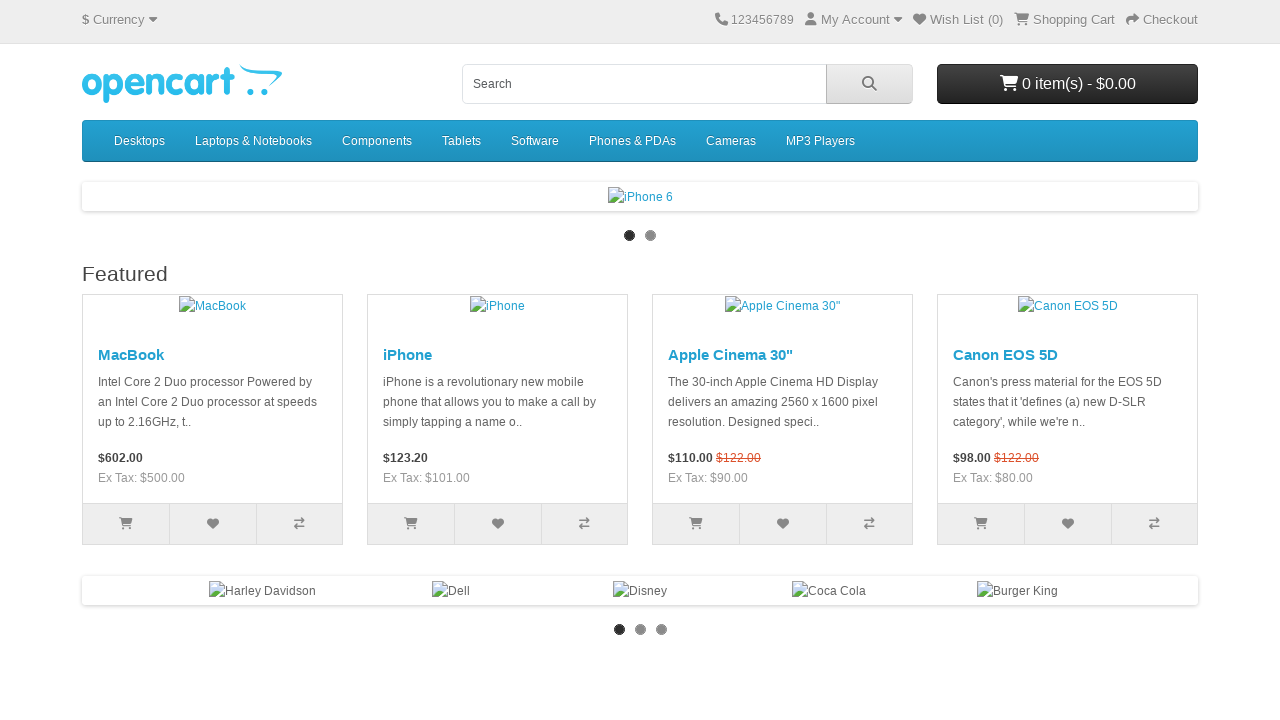

Printed product count to console: 4
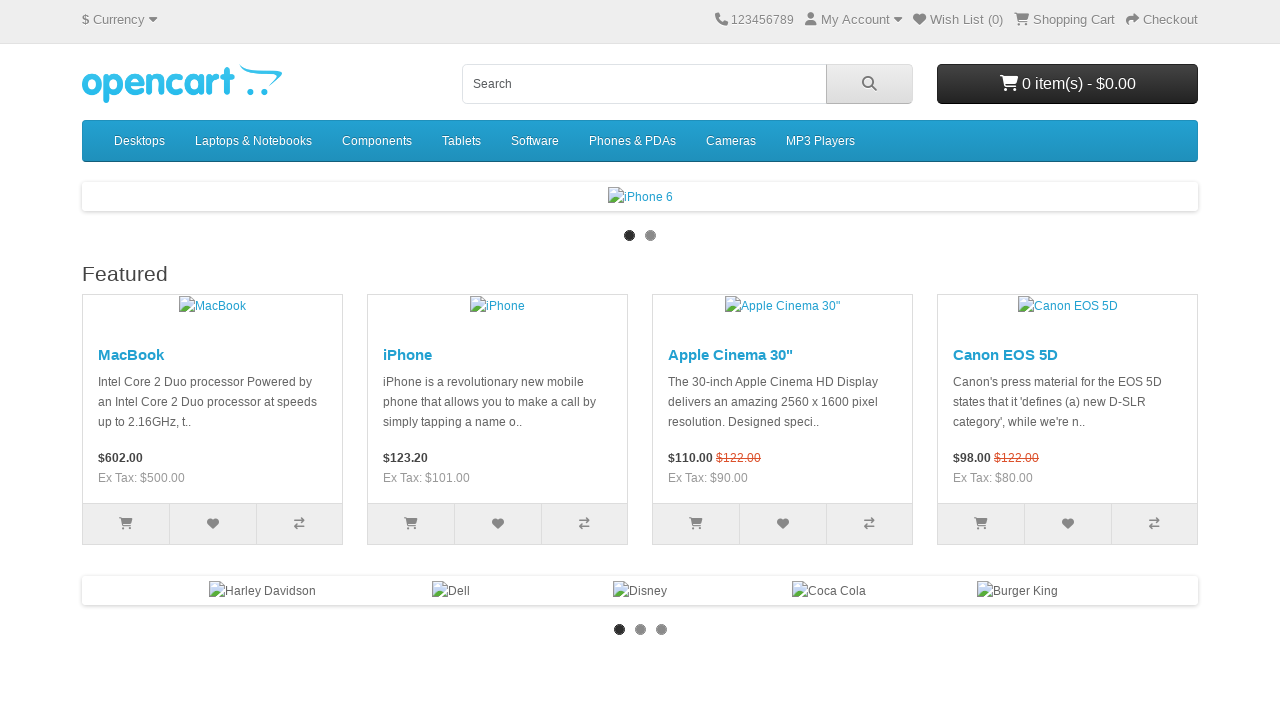

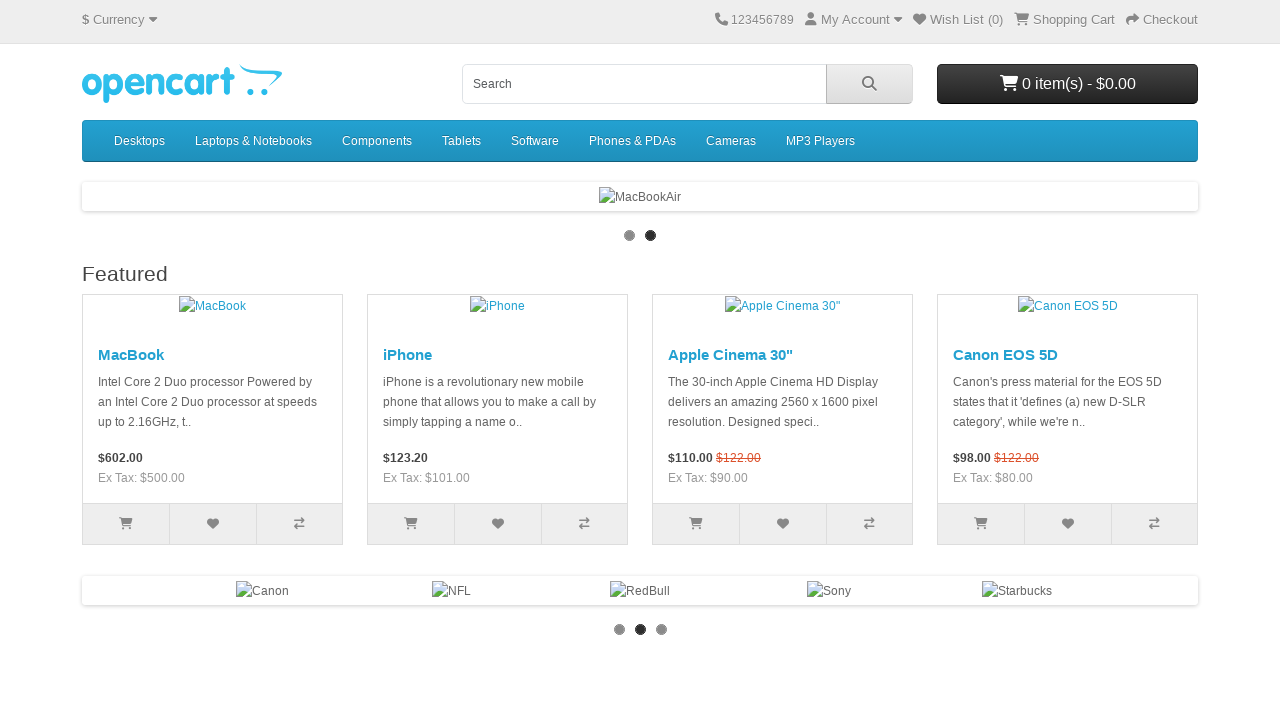